Tests JavaScript confirm dialog by clicking the confirm button, accepting the dialog, and verifying the OK result

Starting URL: https://the-internet.herokuapp.com/javascript_alerts

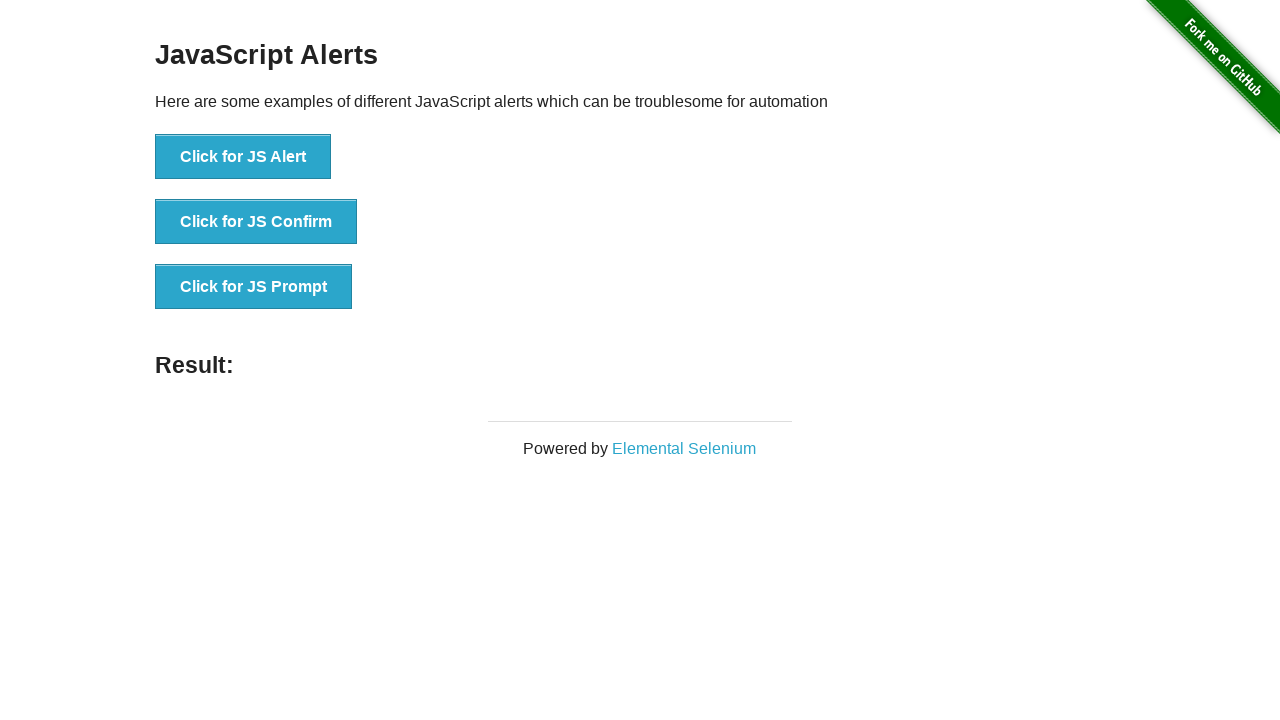

Set up dialog handler to accept confirm dialogs
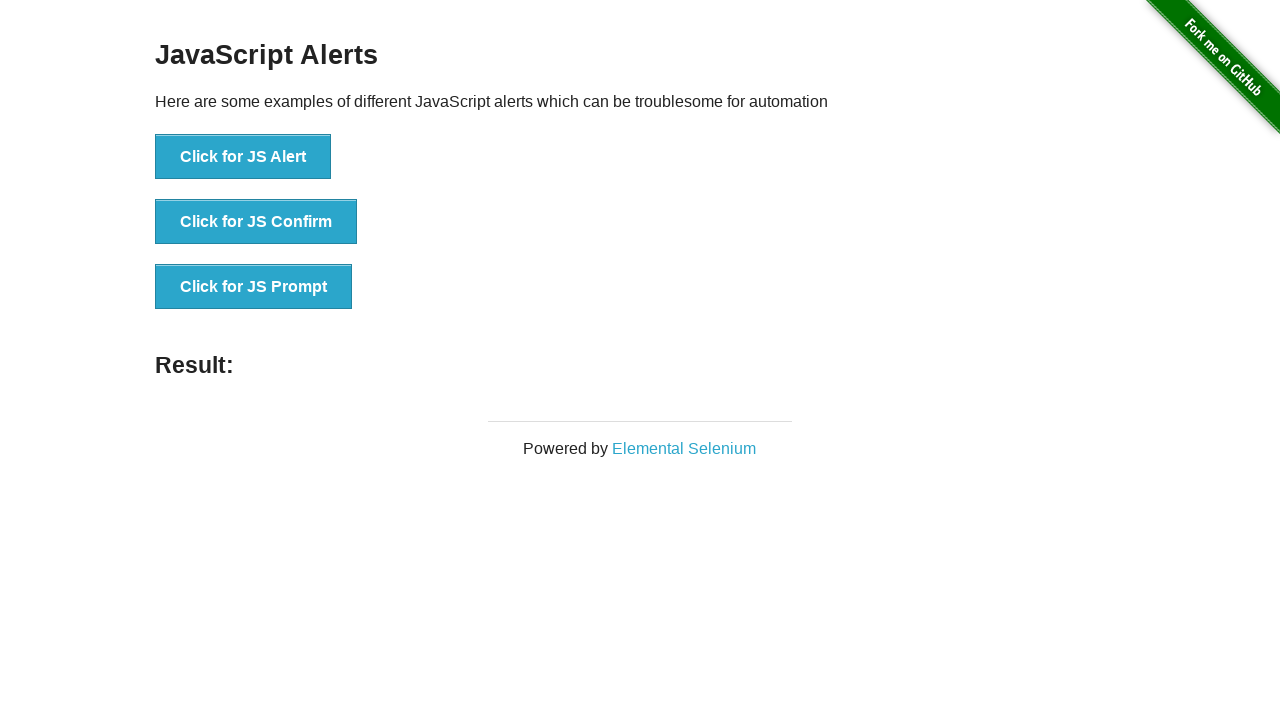

Clicked the JS Confirm button at (256, 222) on text=Click for JS Confirm
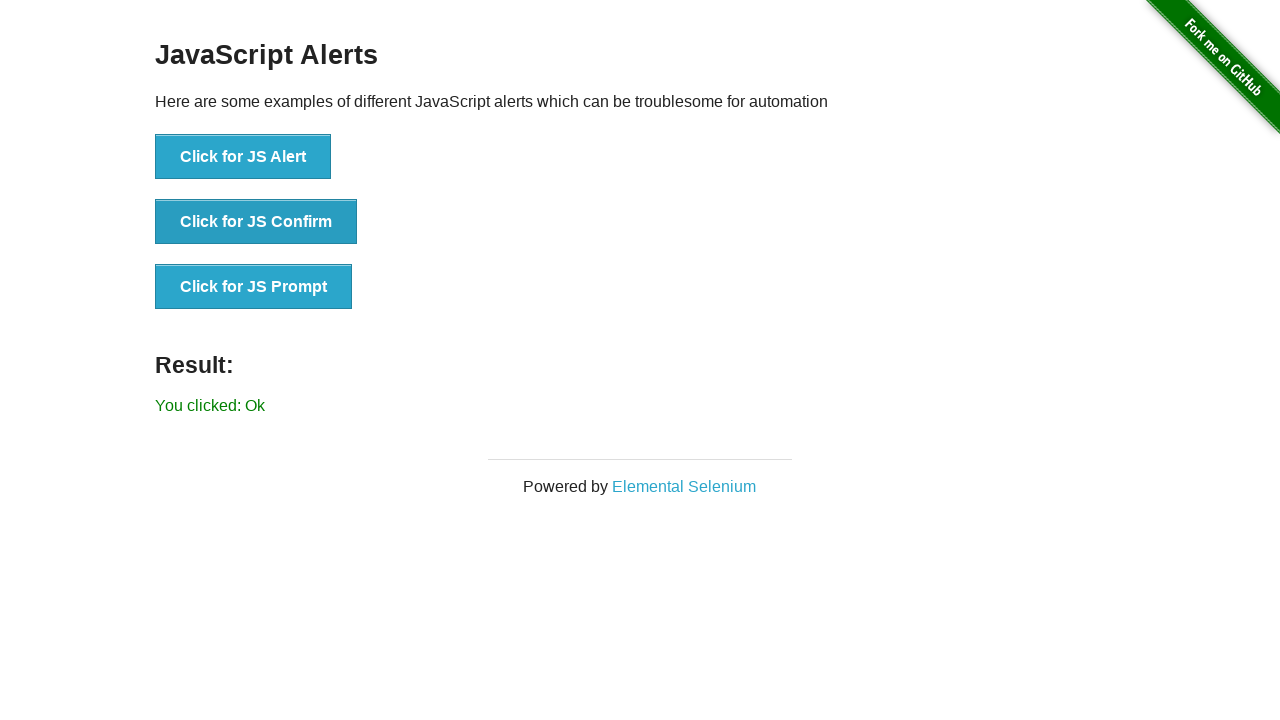

Verified result message displays 'You clicked: Ok'
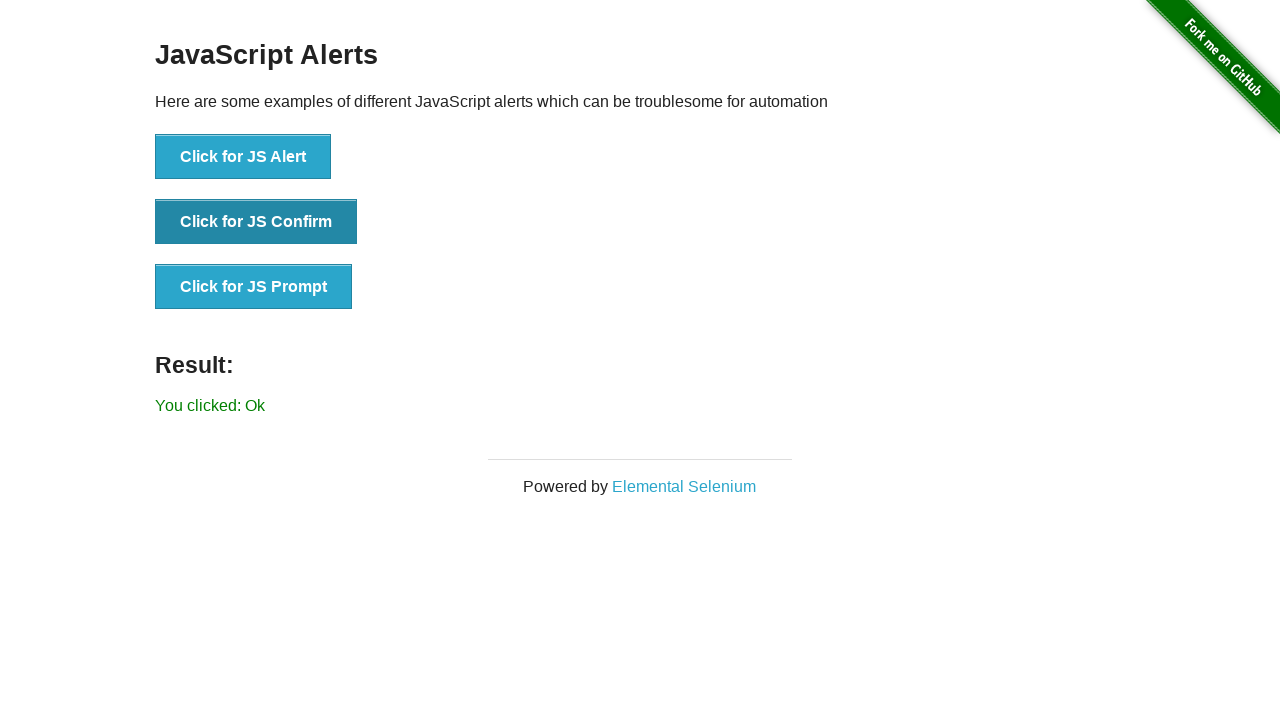

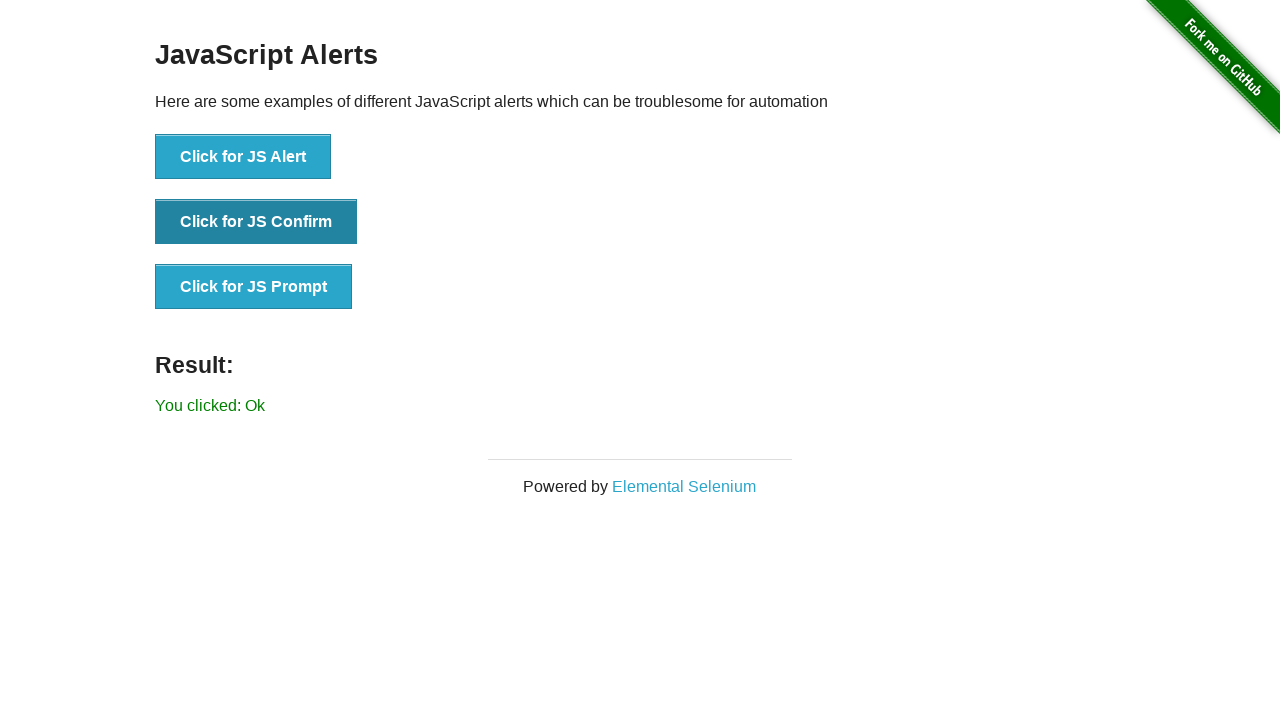